Tests client-side delay by clicking a button and waiting for client-side script to complete

Starting URL: http://uitestingplayground.com/

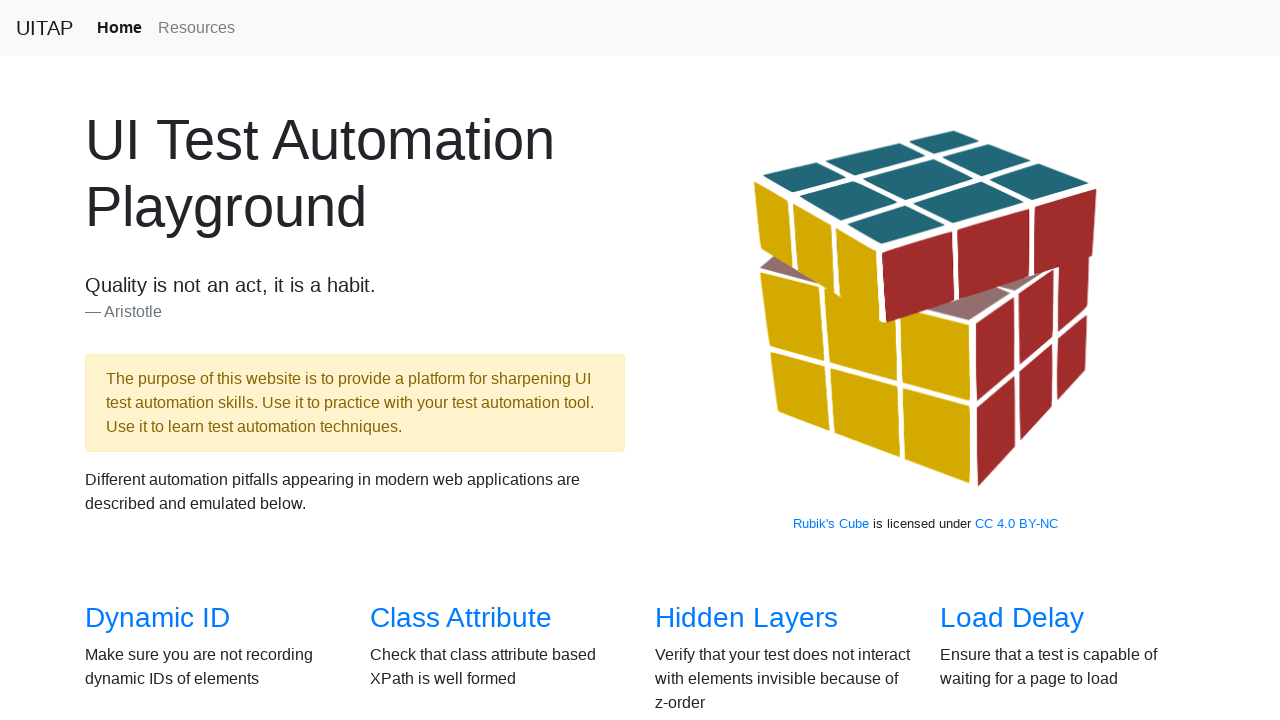

Clicked link to navigate to Client Side Delay page at (478, 360) on a[href='/clientdelay']
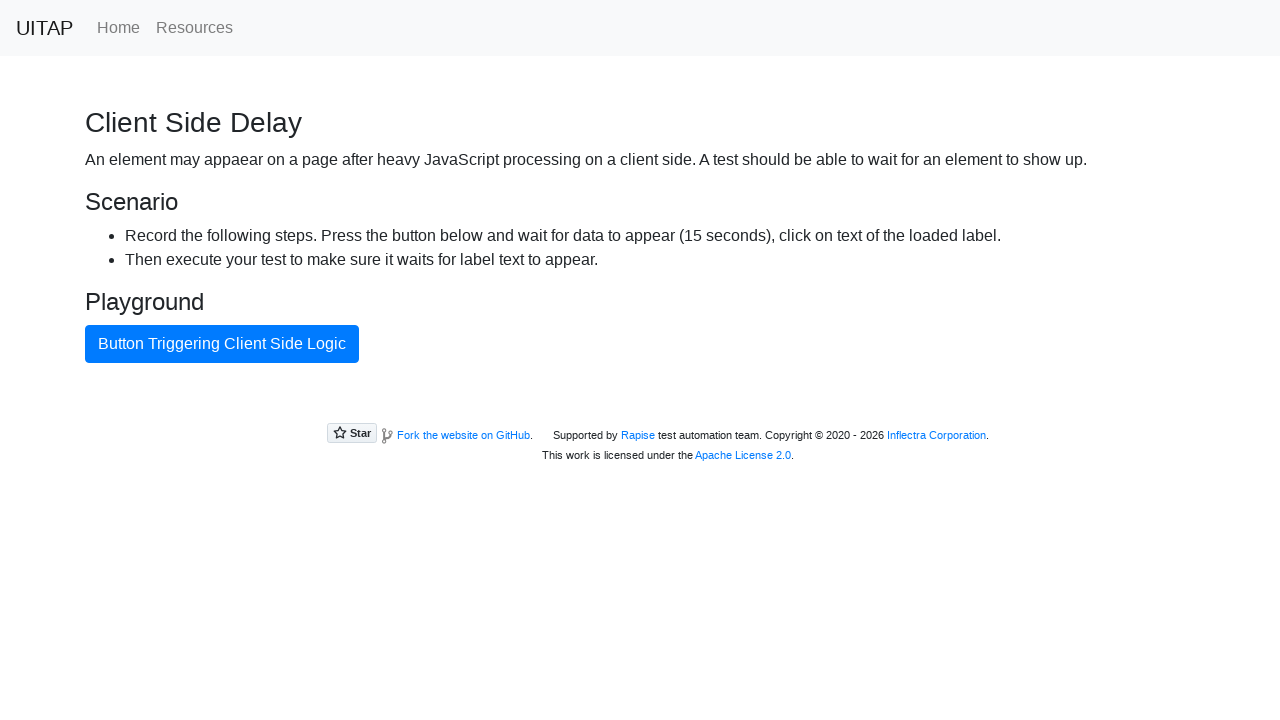

Clicked button to trigger client-side delay script at (222, 344) on #ajaxButton
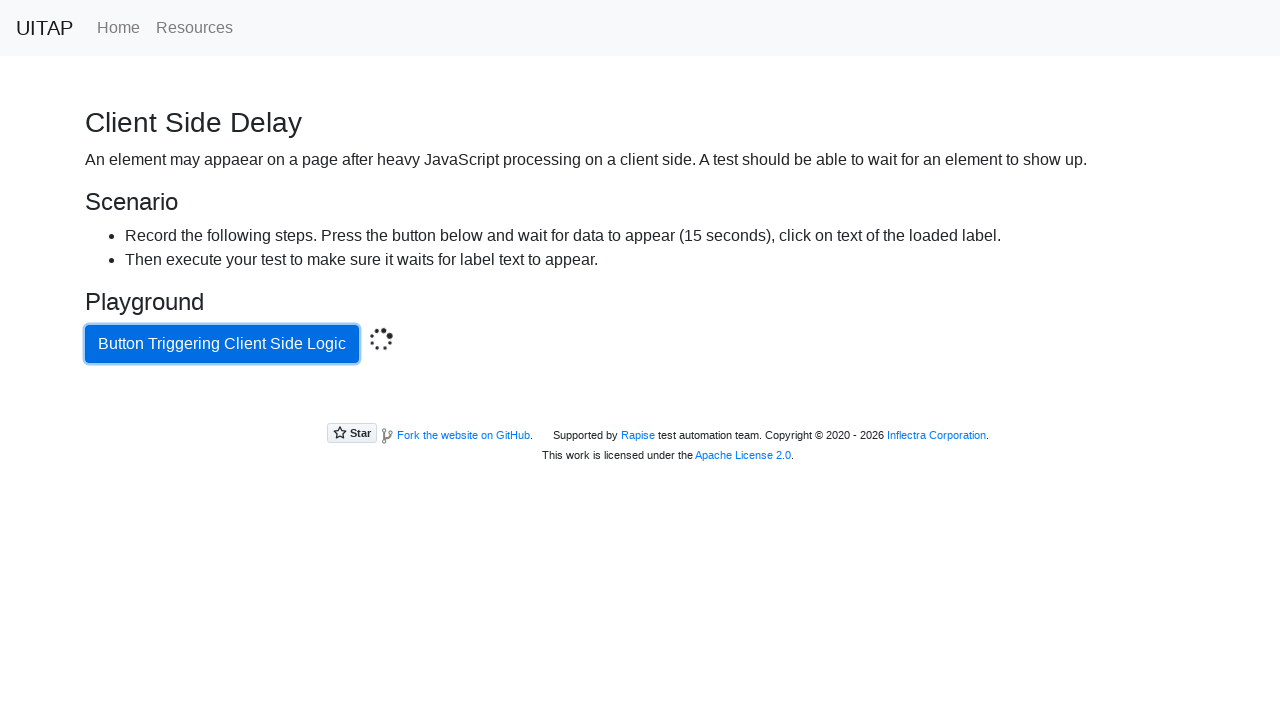

Success message appeared after client-side script completed
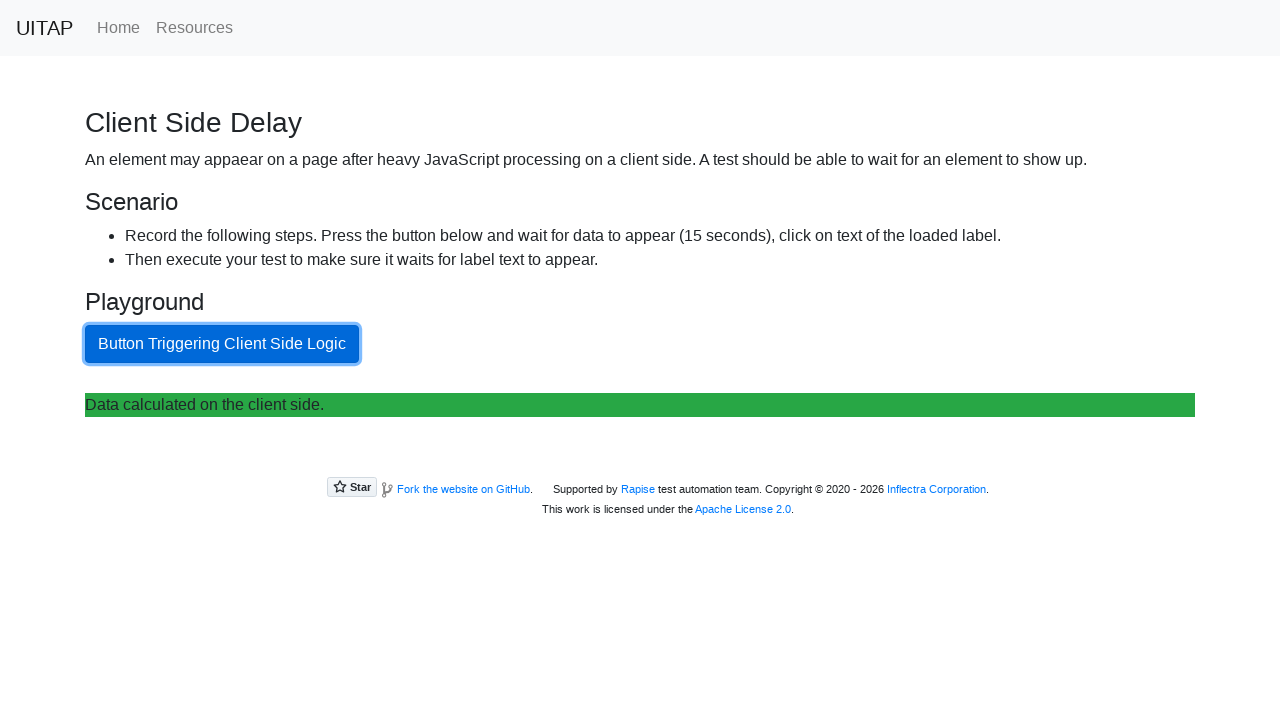

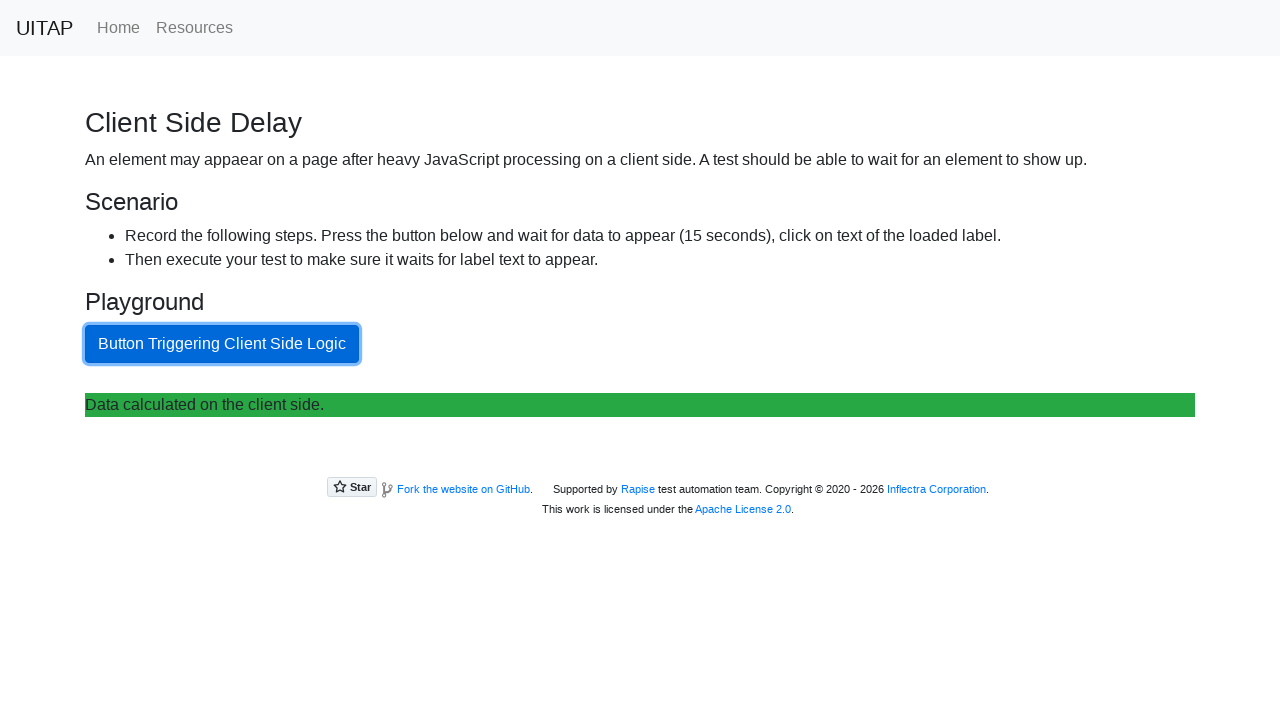